Tests dynamic checkbox toggle functionality by clicking a button to hide and show a checkbox, waiting for visibility changes between each action.

Starting URL: https://v1.training-support.net/selenium/dynamic-controls

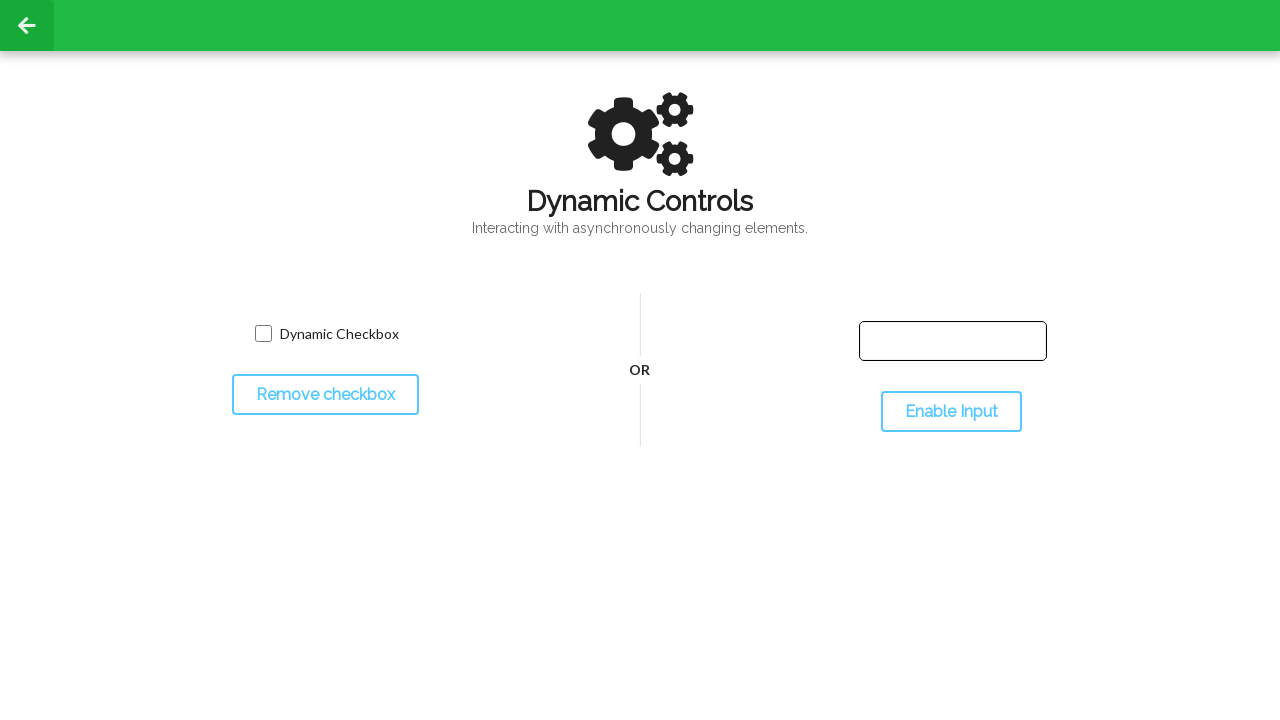

Clicked toggle button to hide the checkbox at (325, 395) on #toggleCheckbox
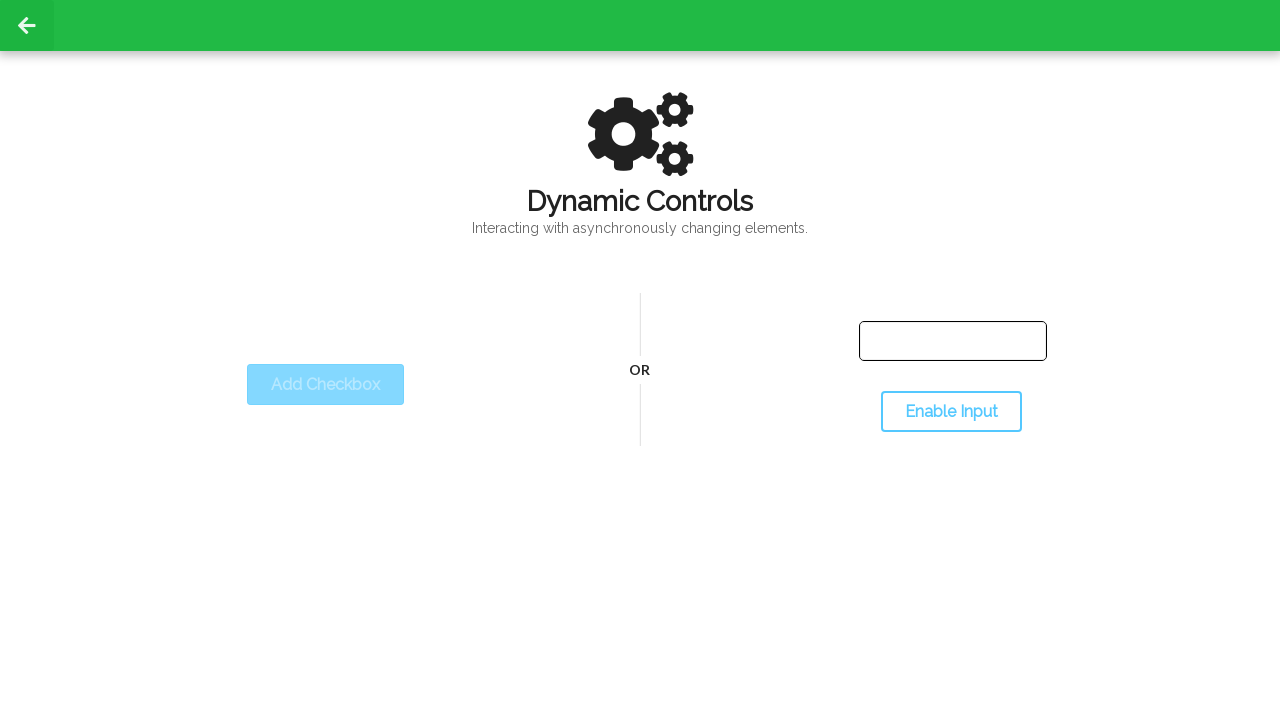

Waited for checkbox to become hidden
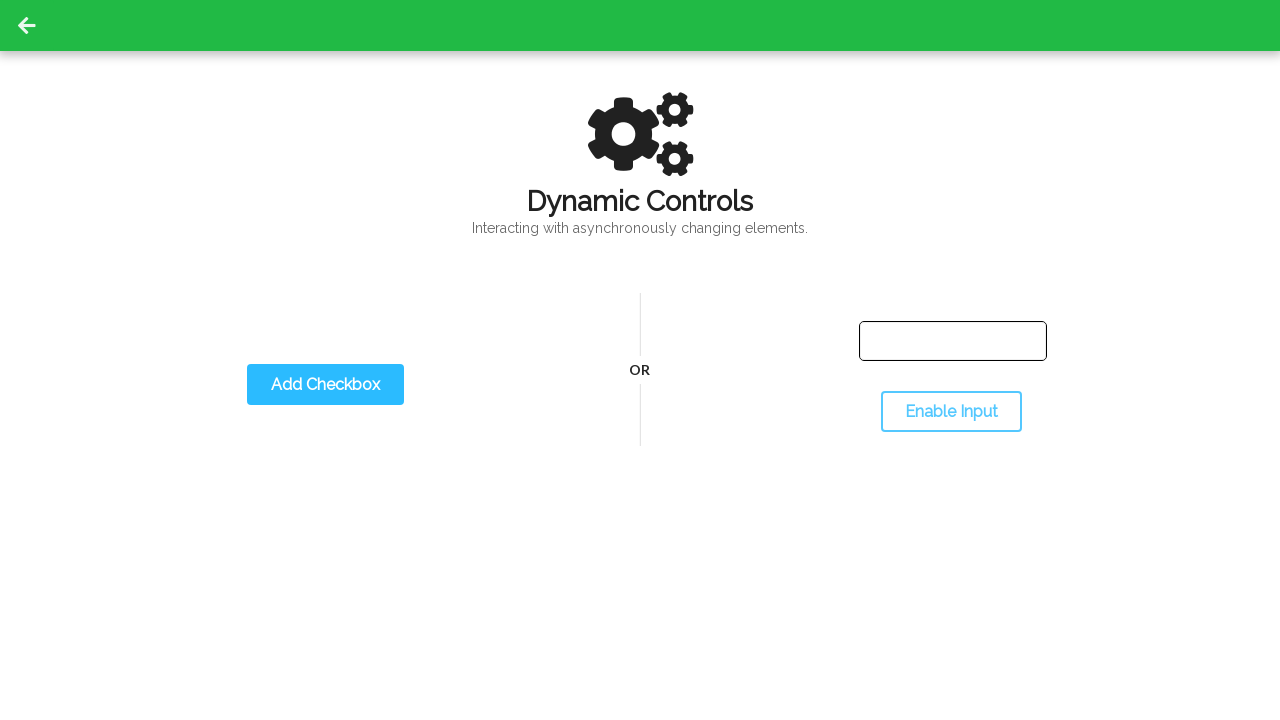

Clicked toggle button to show the checkbox again at (325, 385) on #toggleCheckbox
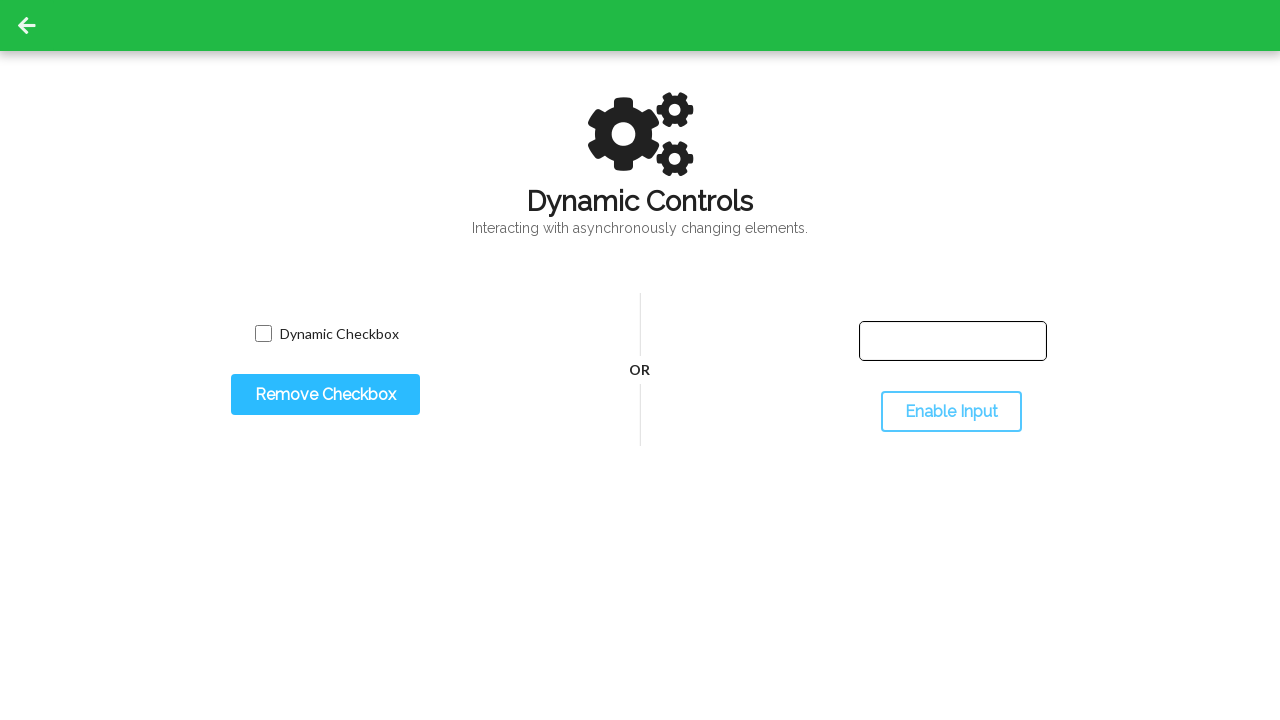

Waited for checkbox to become visible
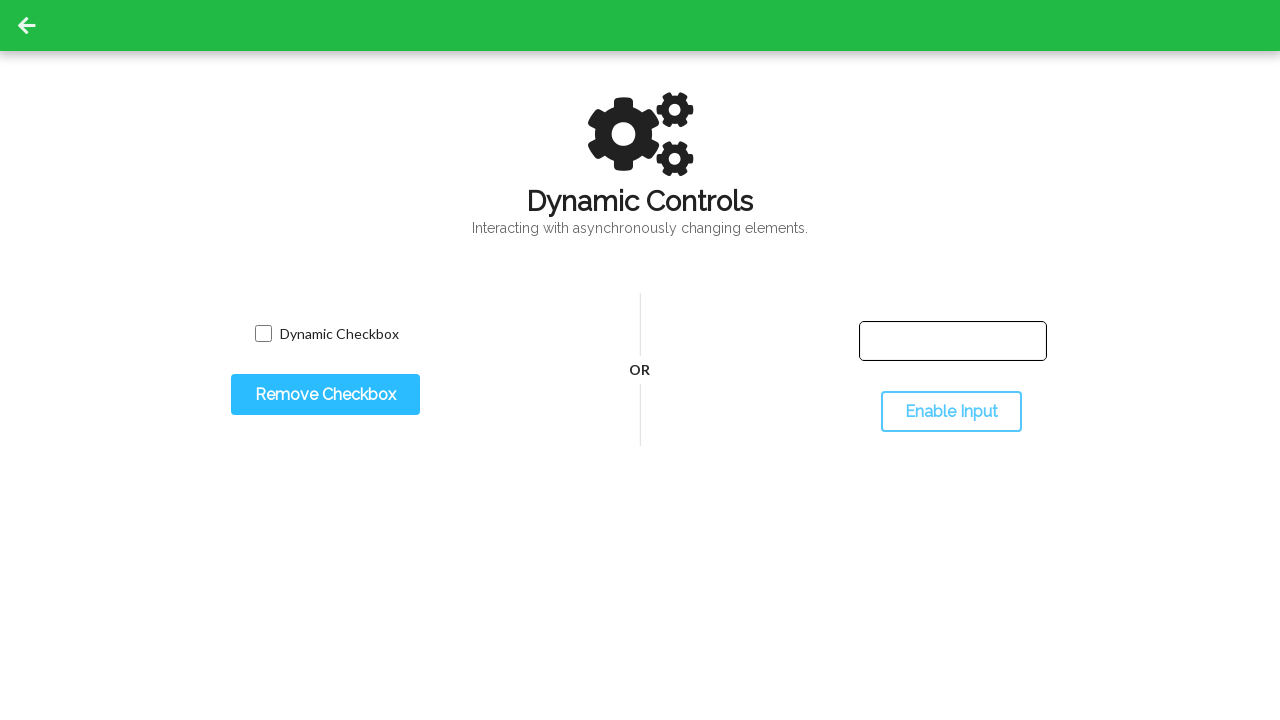

Clicked toggle button one more time to hide the checkbox at (325, 395) on #toggleCheckbox
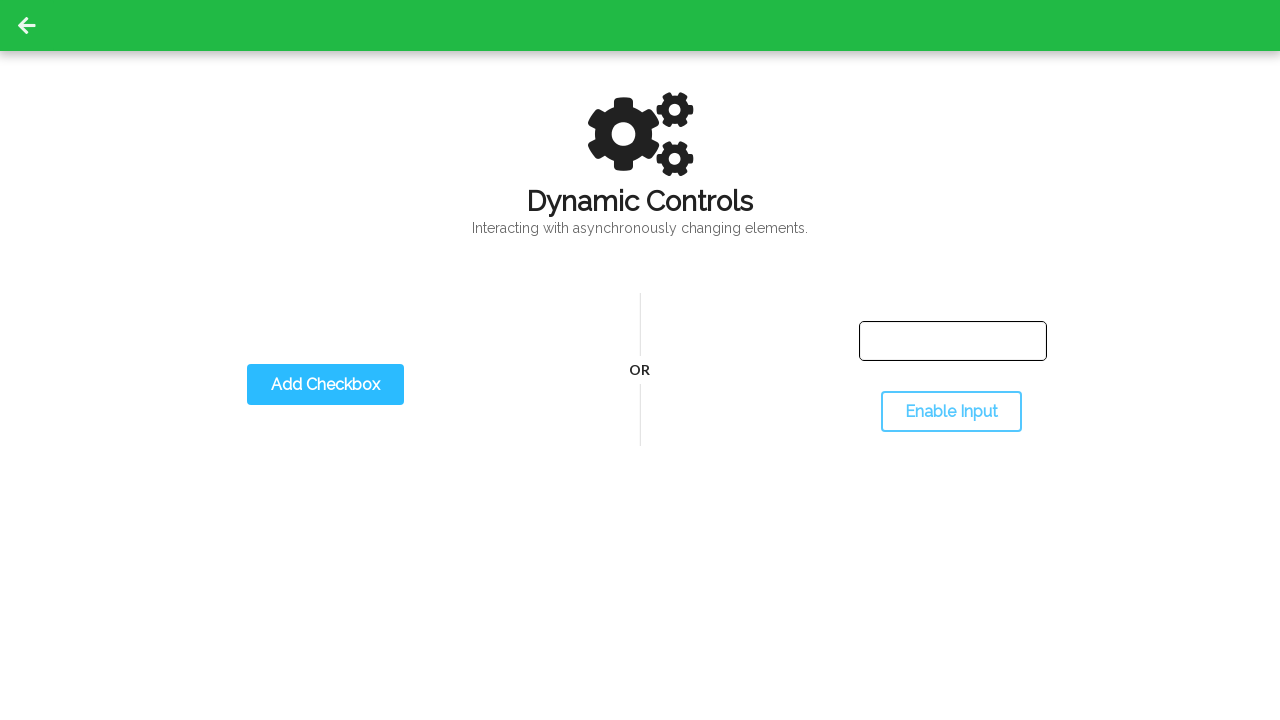

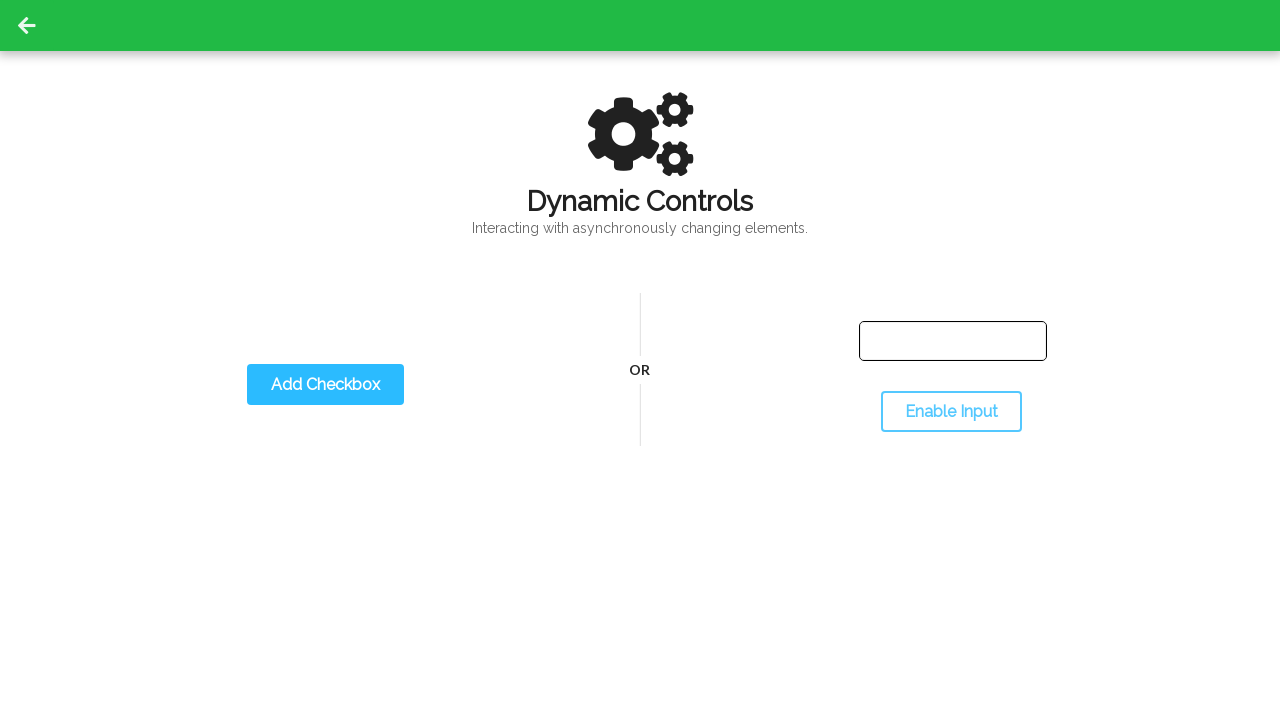